Tests hover functionality by hovering over an avatar image and verifying that additional user information caption becomes visible.

Starting URL: http://the-internet.herokuapp.com/hovers

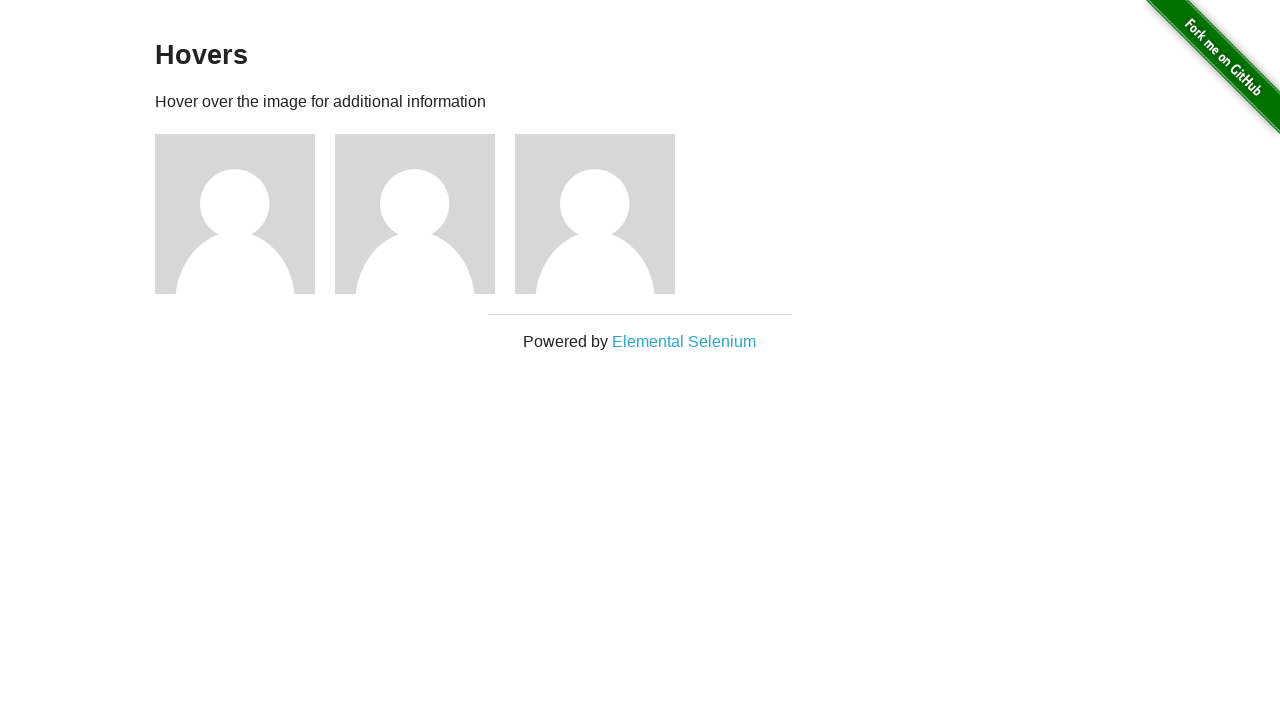

Located first avatar figure element
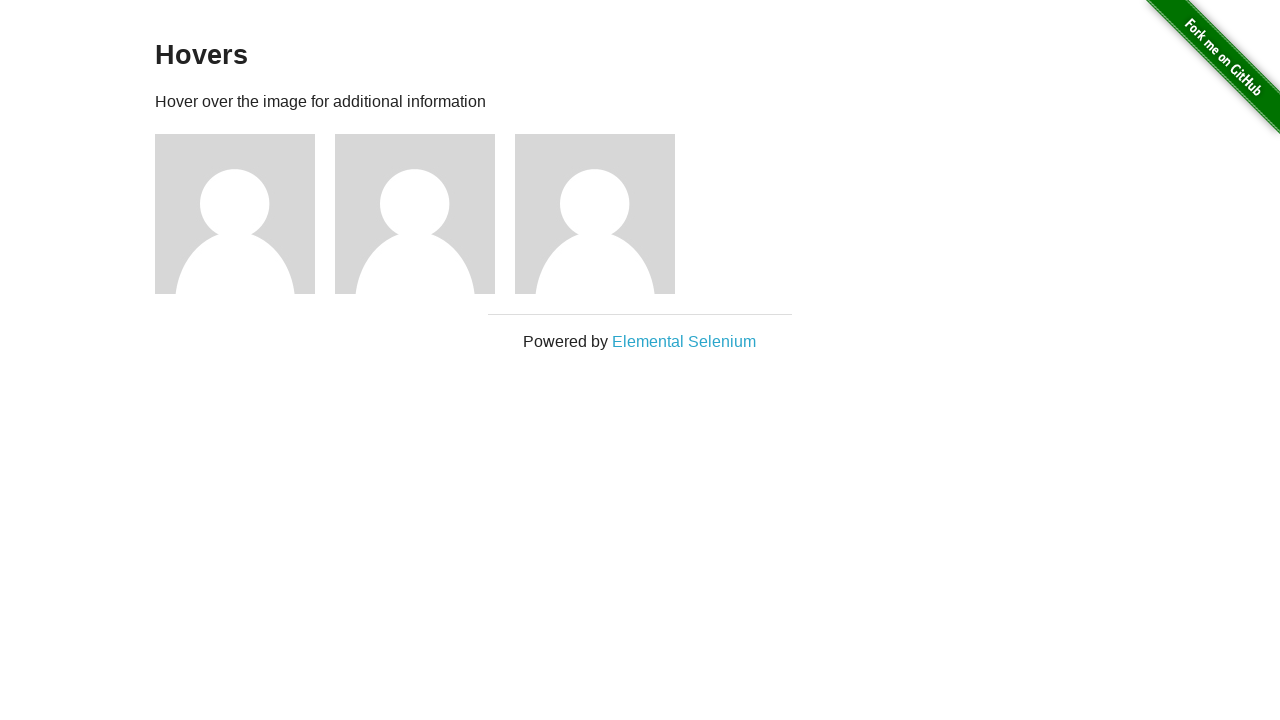

Hovered over avatar image to trigger hover effect at (245, 214) on .figure >> nth=0
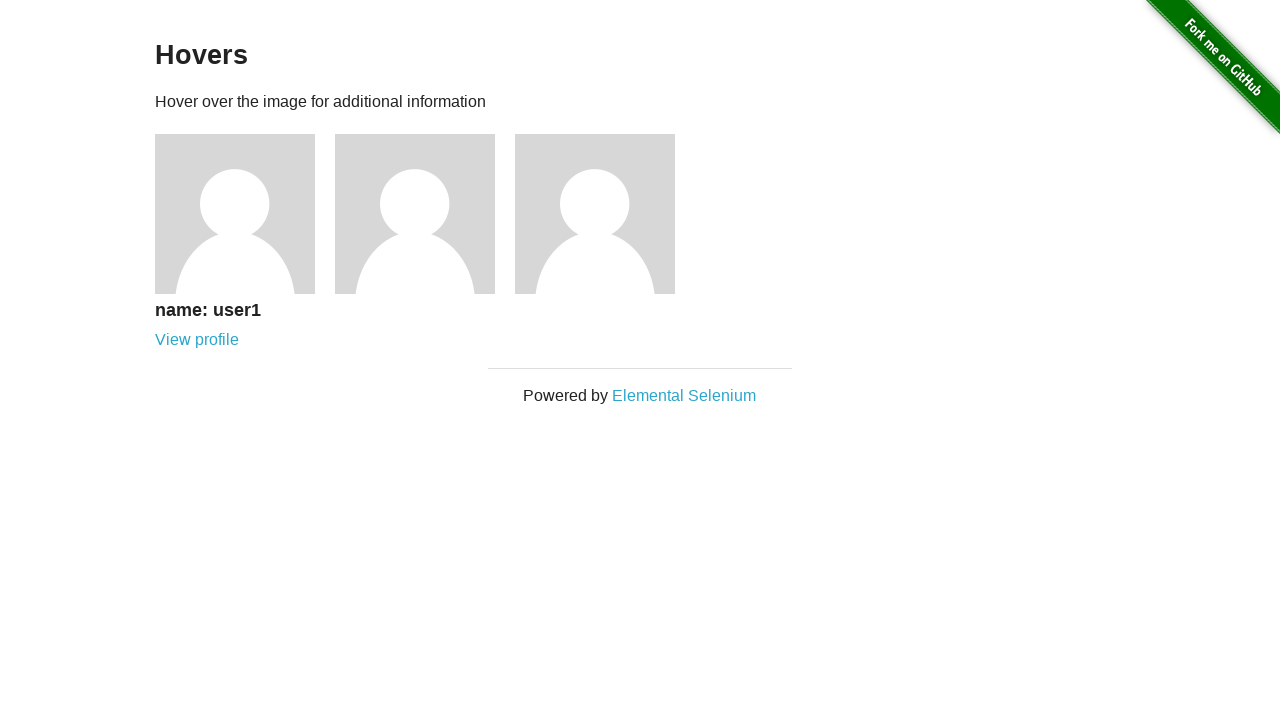

Located avatar caption element
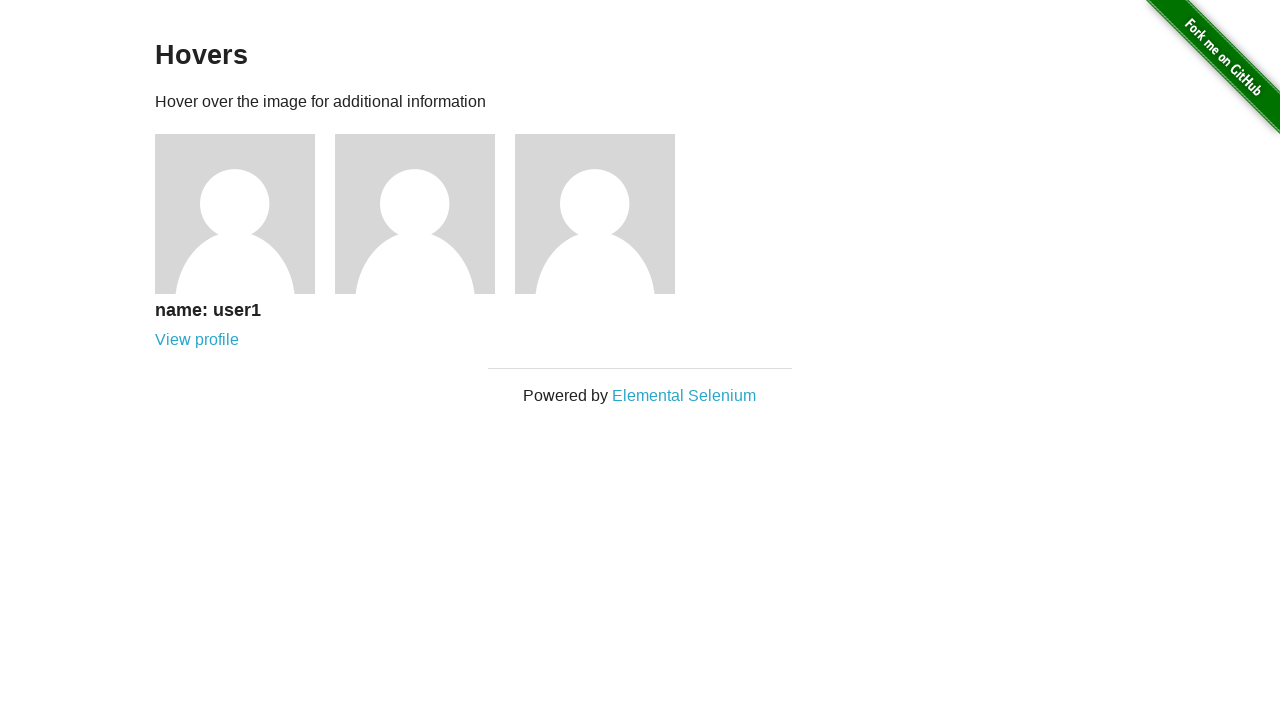

User information caption became visible after hover
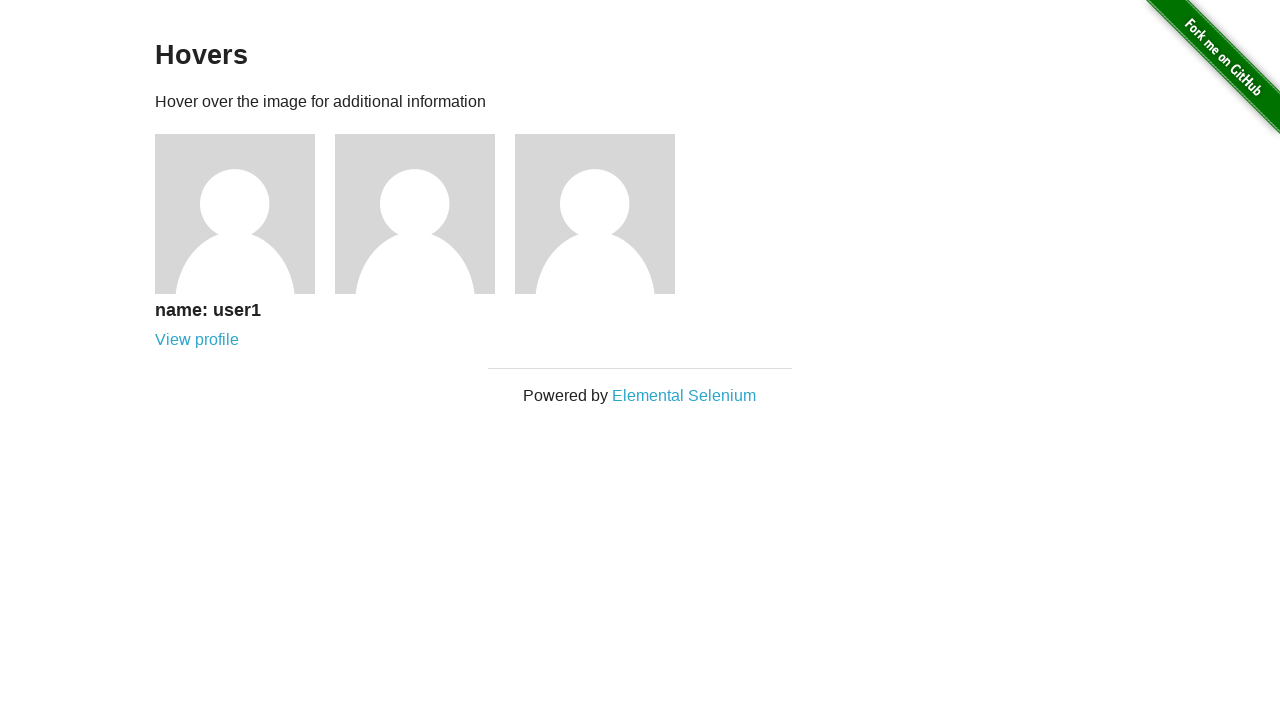

Verified that avatar caption is visible
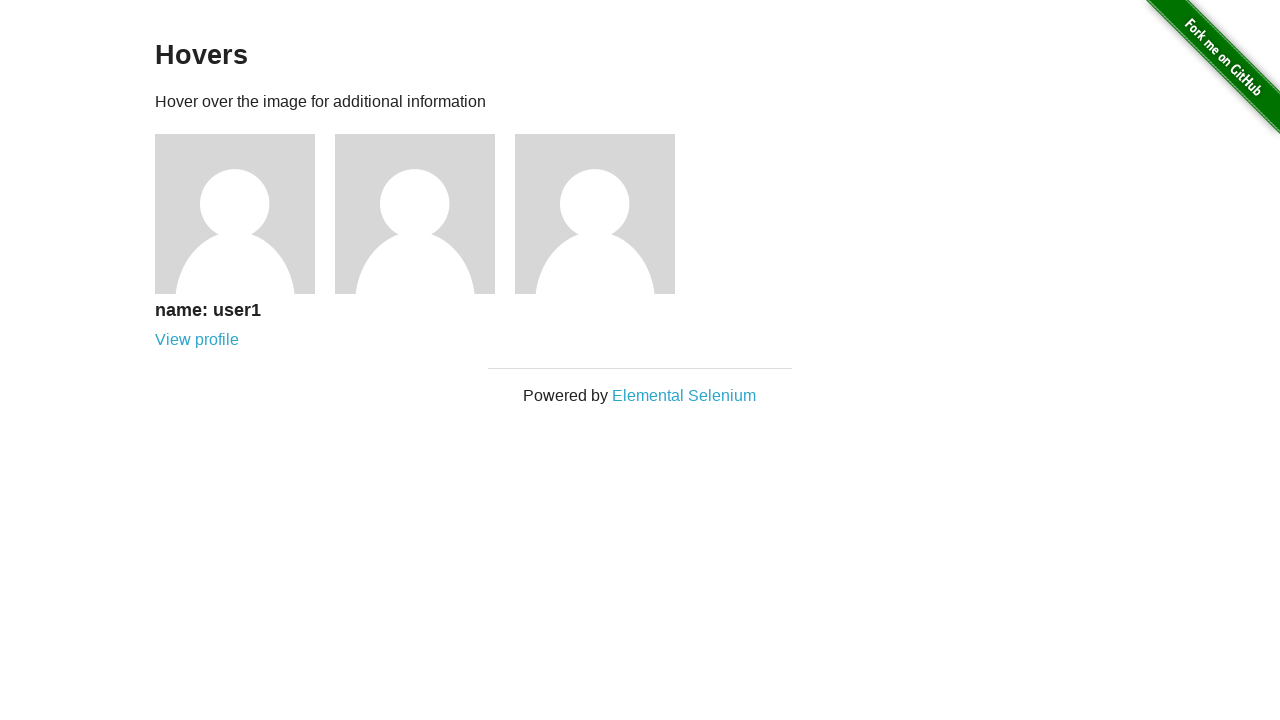

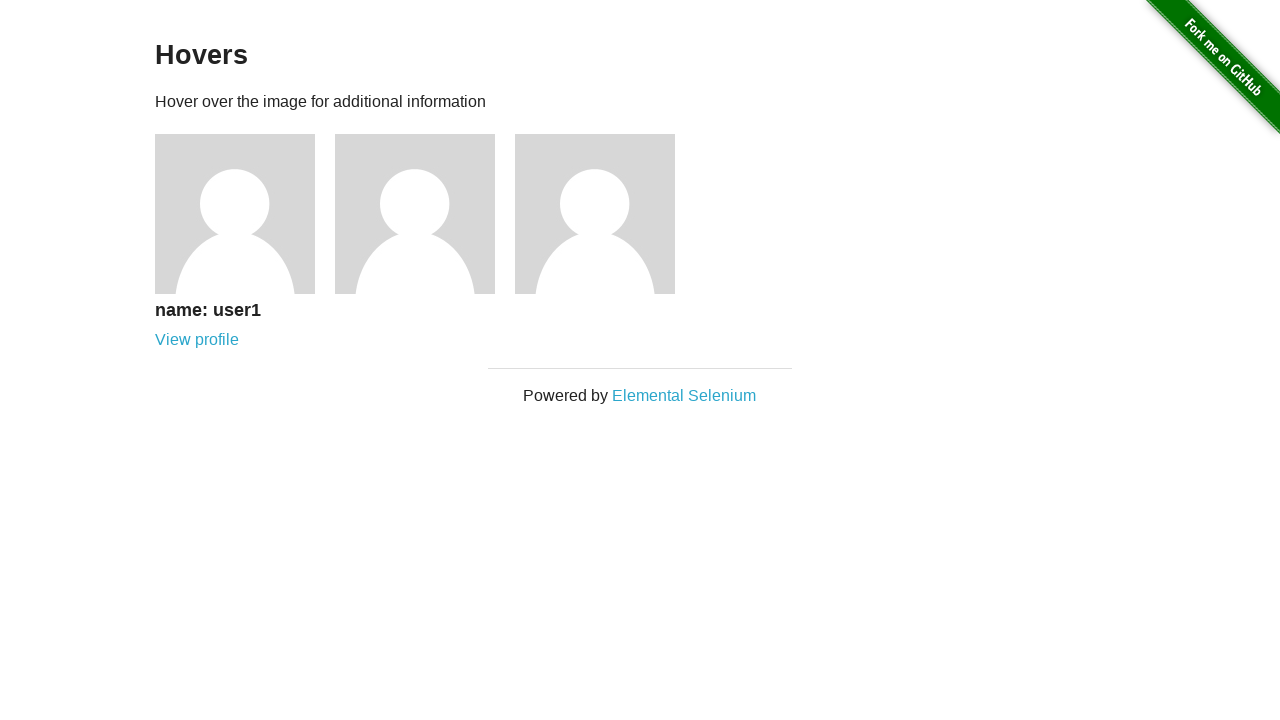